Tests handling of a simple JavaScript alert dialog by clicking the alert button and accepting the dialog

Starting URL: https://testautomationpractice.blogspot.com/

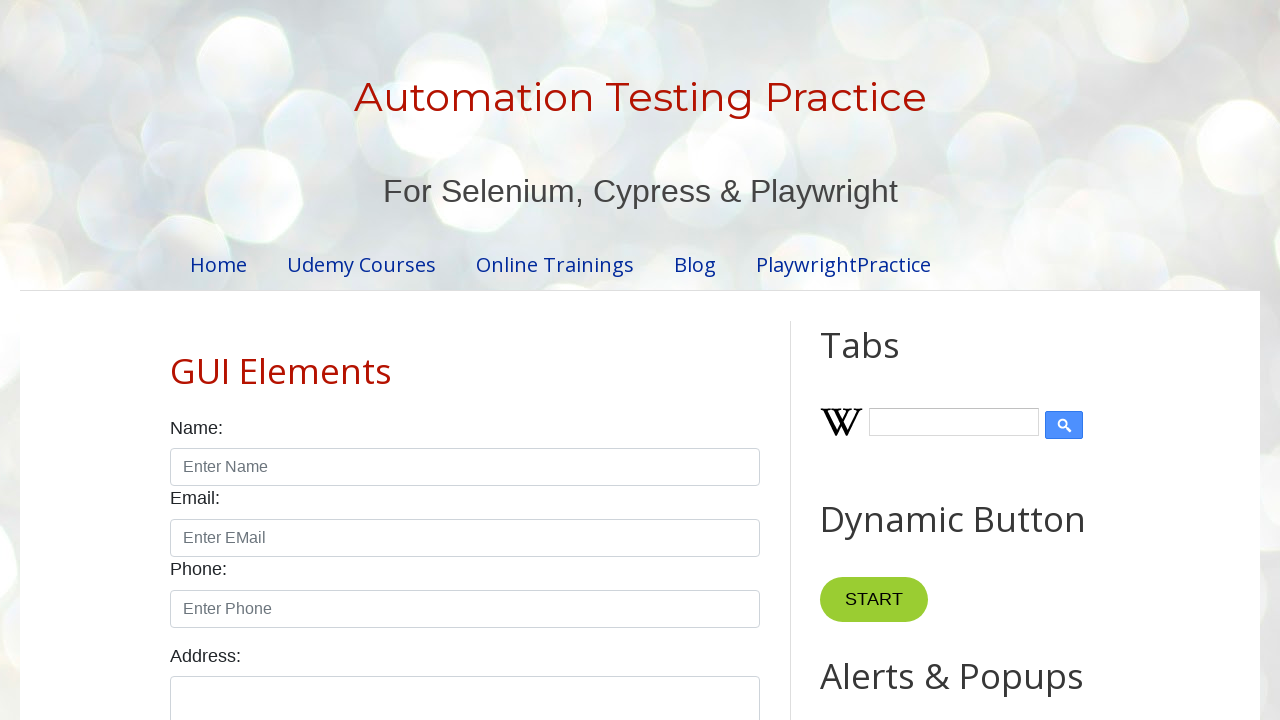

Set up dialog handler to accept alerts
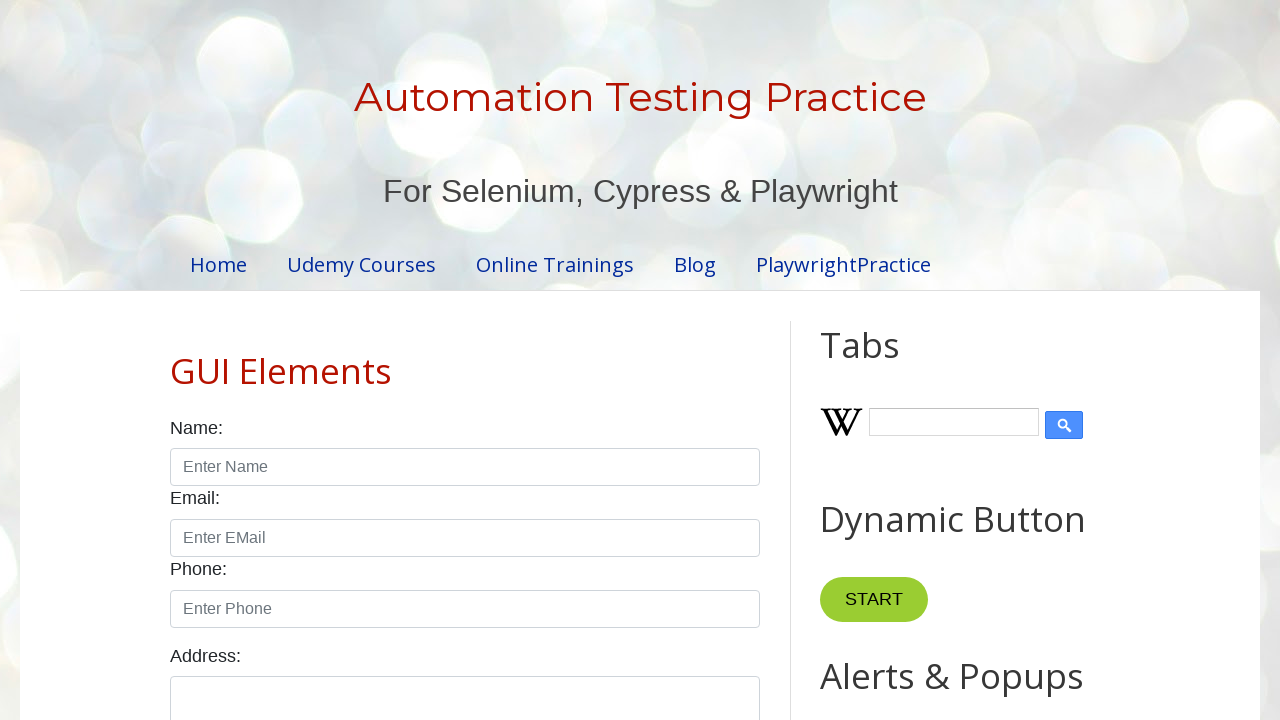

Clicked alert button to trigger JavaScript alert dialog at (888, 361) on xpath=//button[@id='alertBtn']
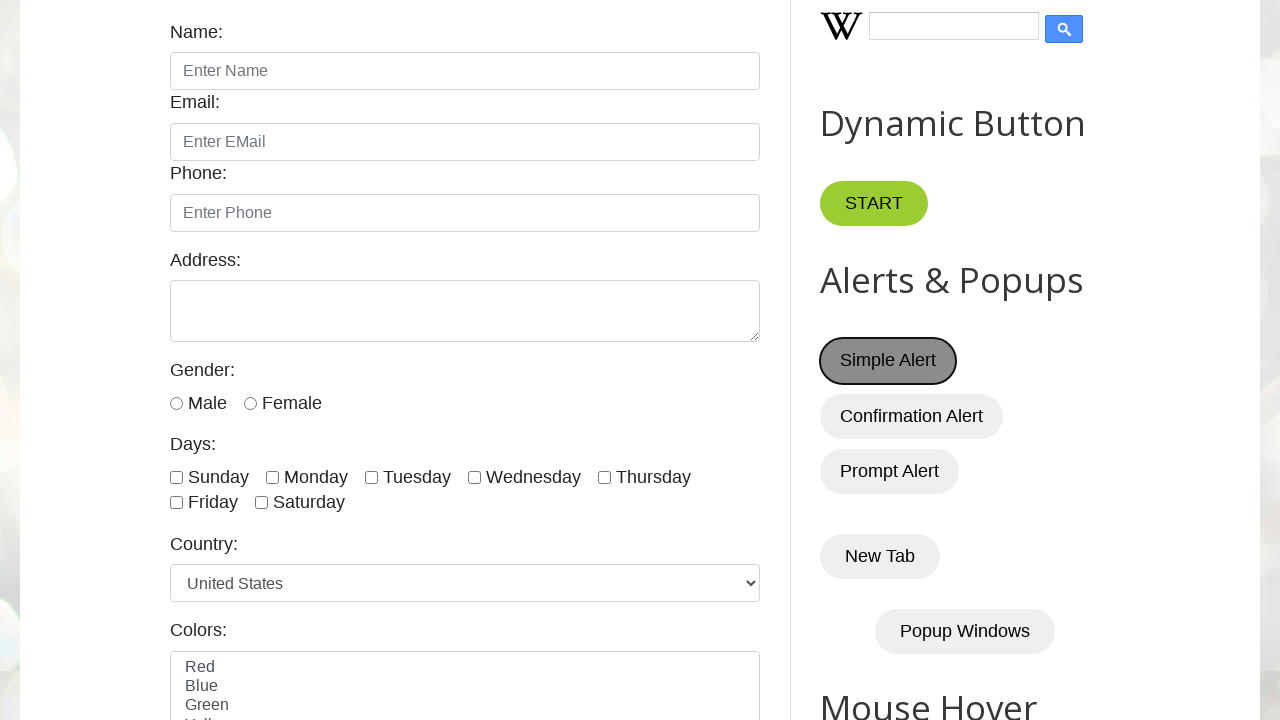

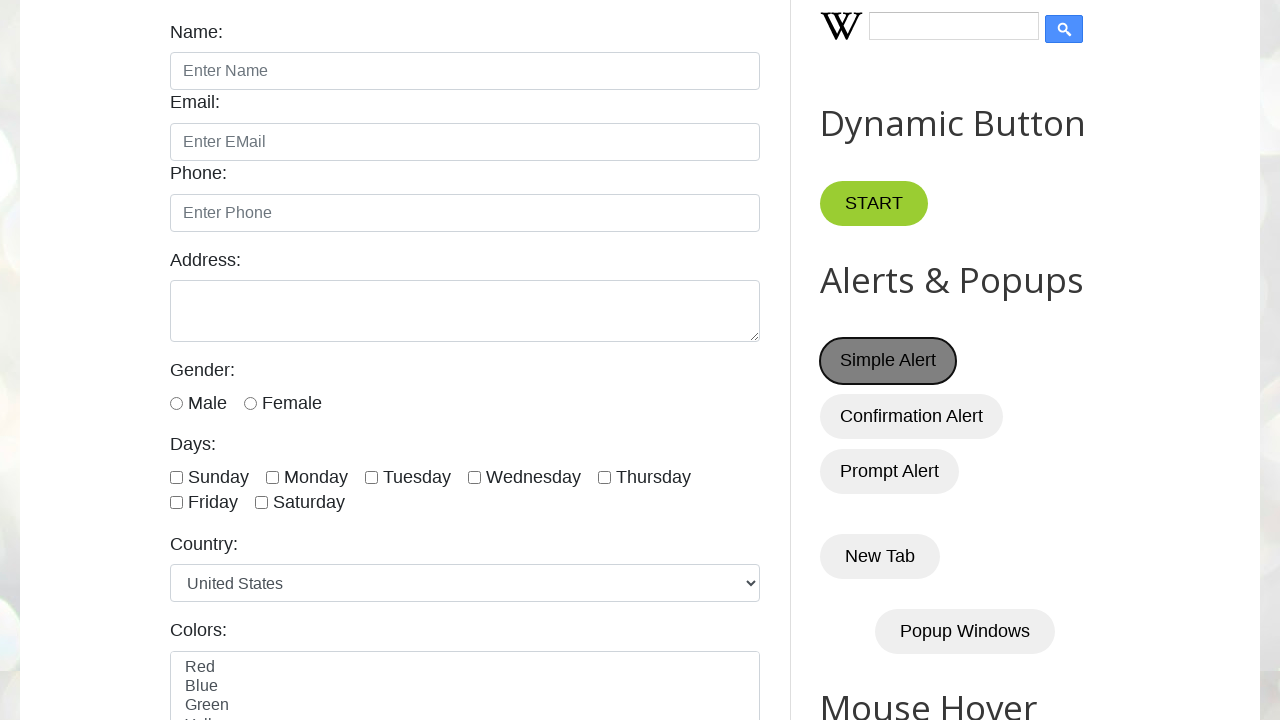